Tests radio button functionality by clicking the YES and IMPRESSIVE radio buttons, and verifying that the NO radio button is disabled and cannot be clicked.

Starting URL: https://demoqa.com/radio-button

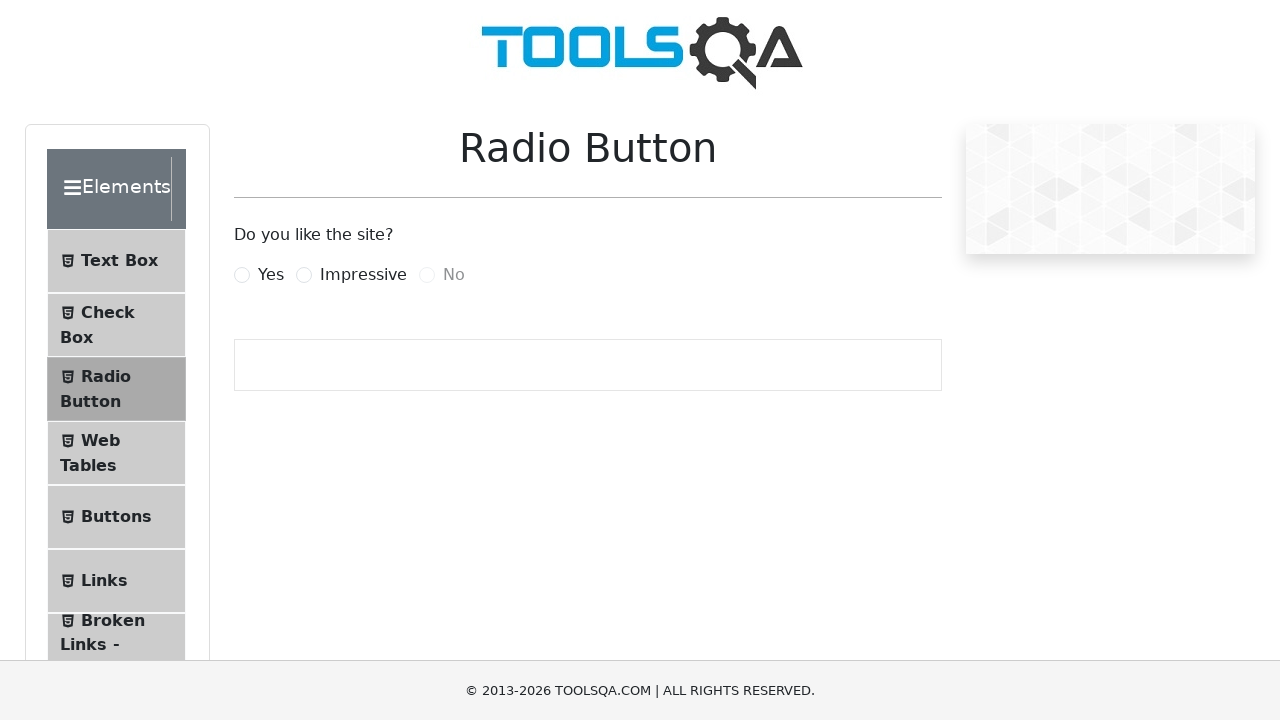

Clicked YES radio button at (271, 275) on label[for='yesRadio']
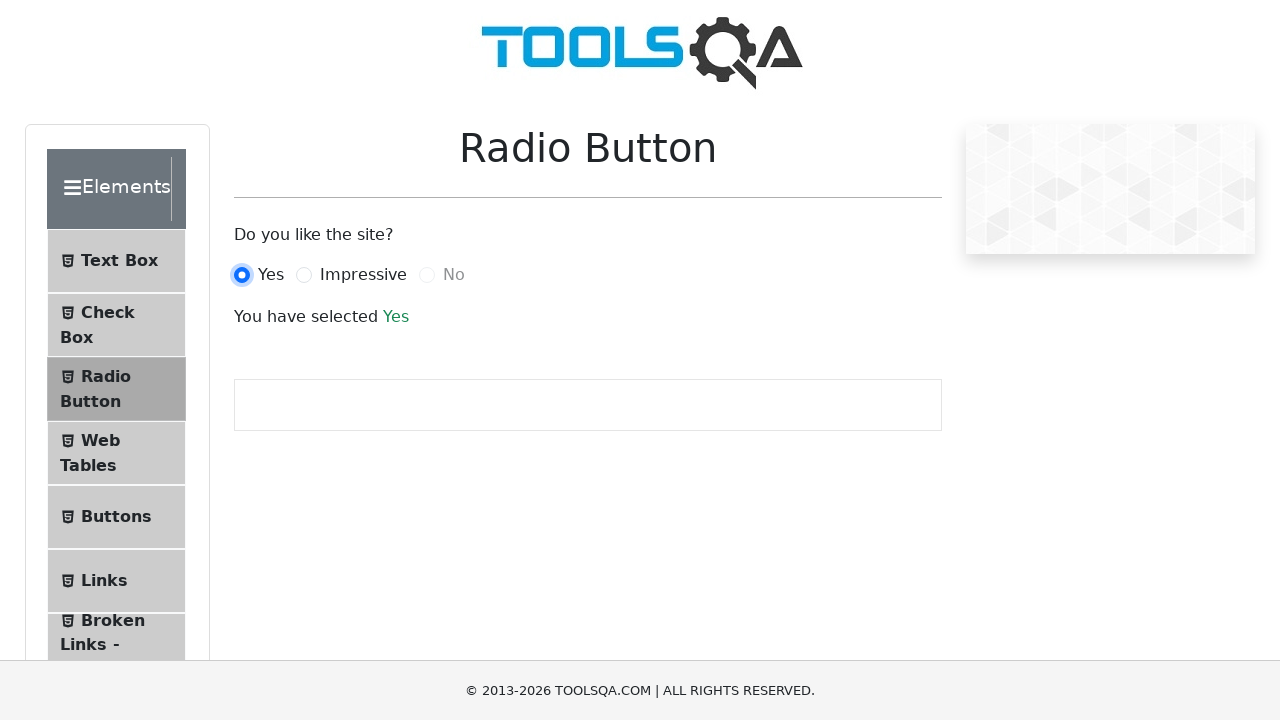

Verified YES radio button is selected by waiting for success message
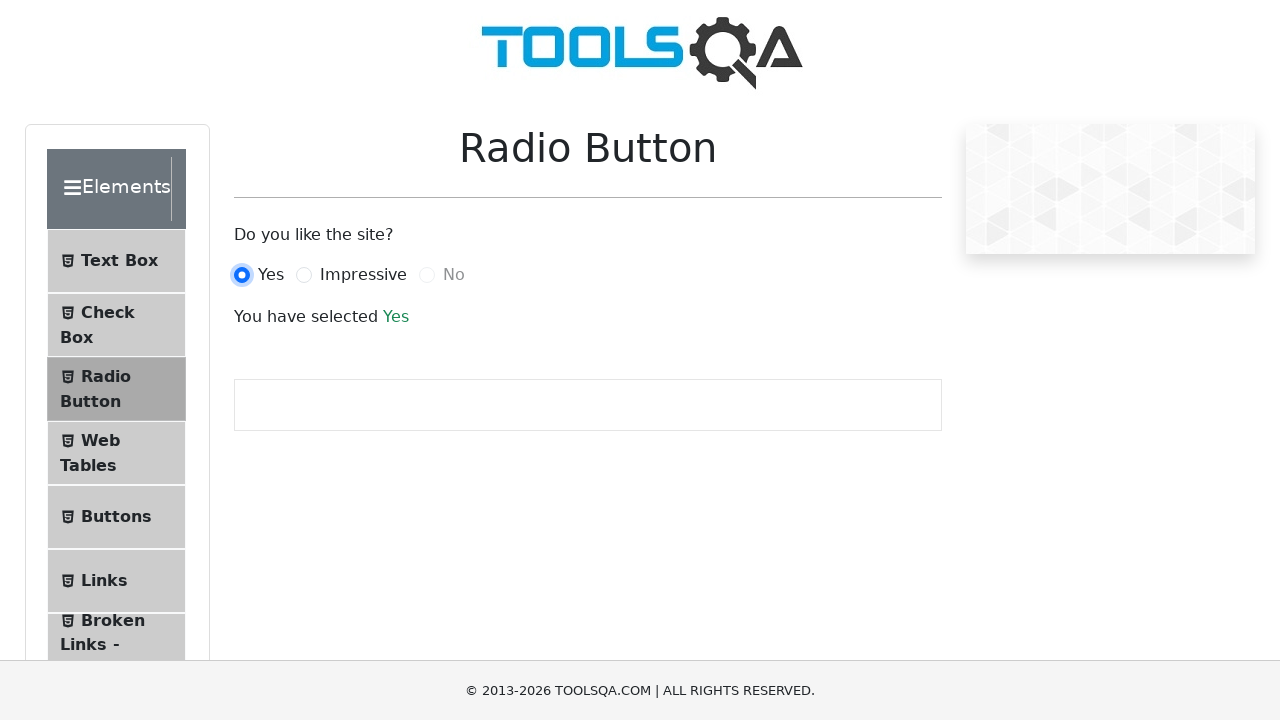

Clicked IMPRESSIVE radio button at (363, 275) on label[for='impressiveRadio']
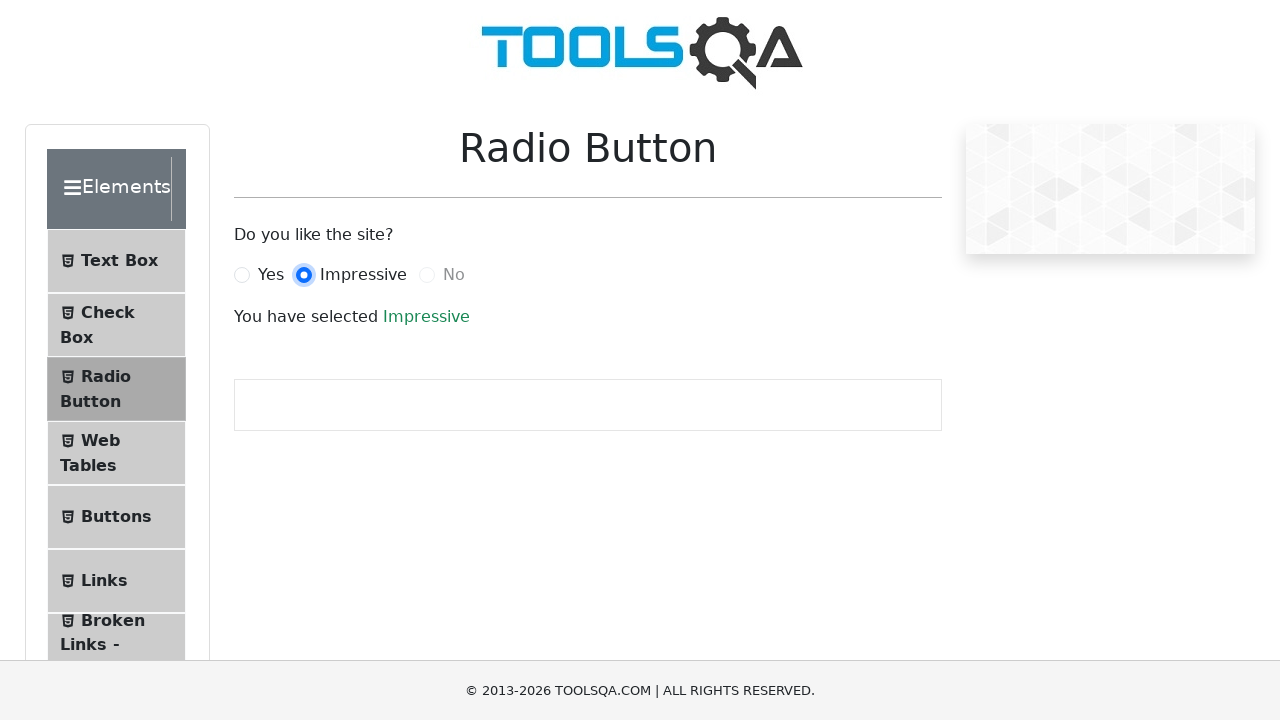

Verified IMPRESSIVE radio button is selected
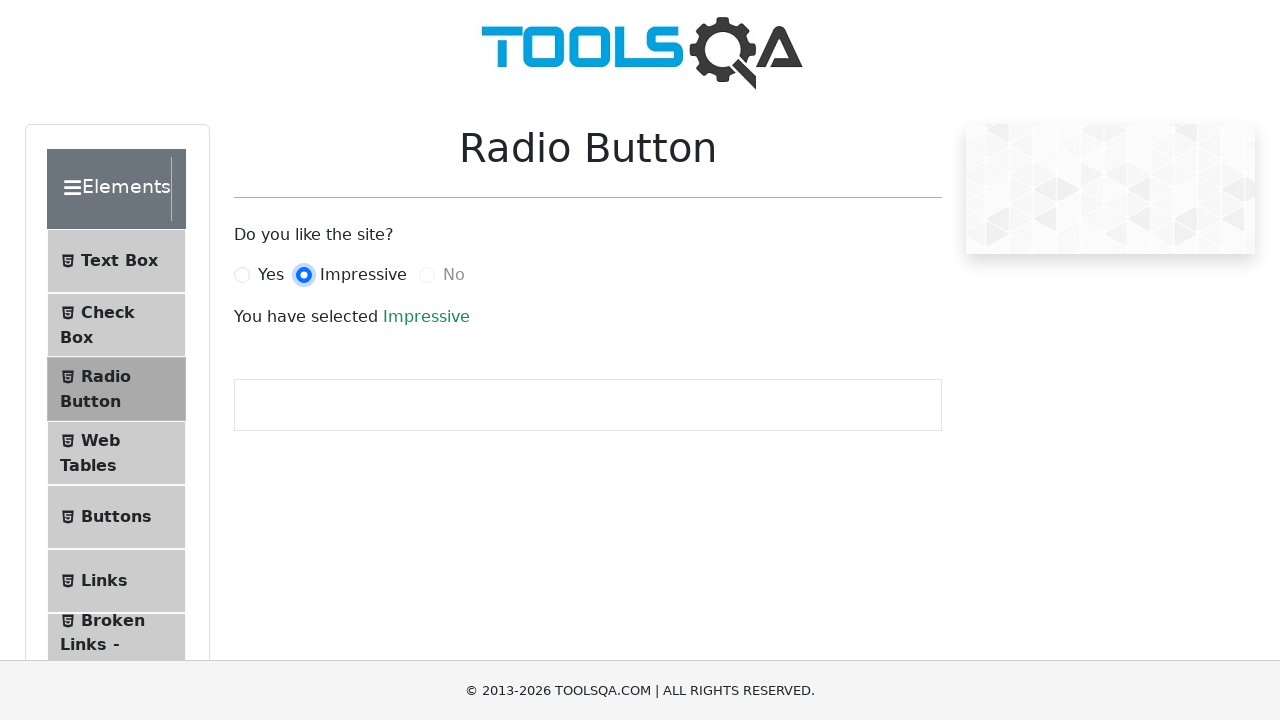

Verified NO radio button is disabled
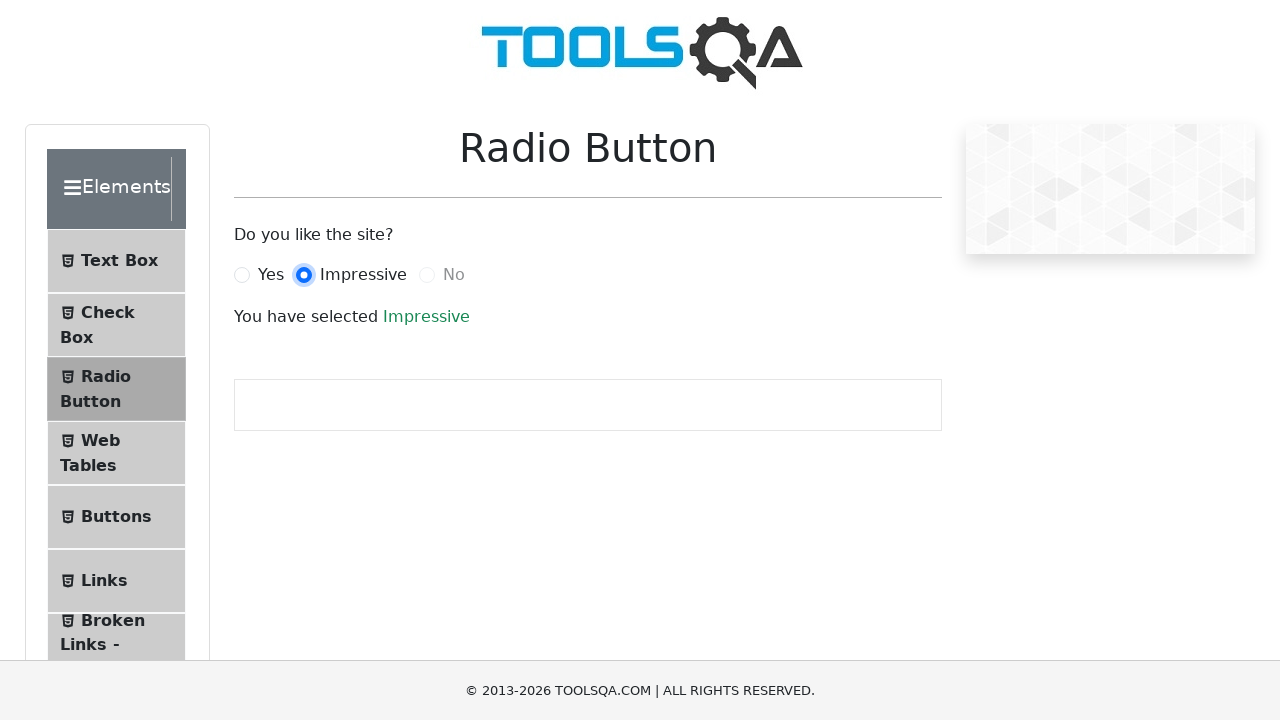

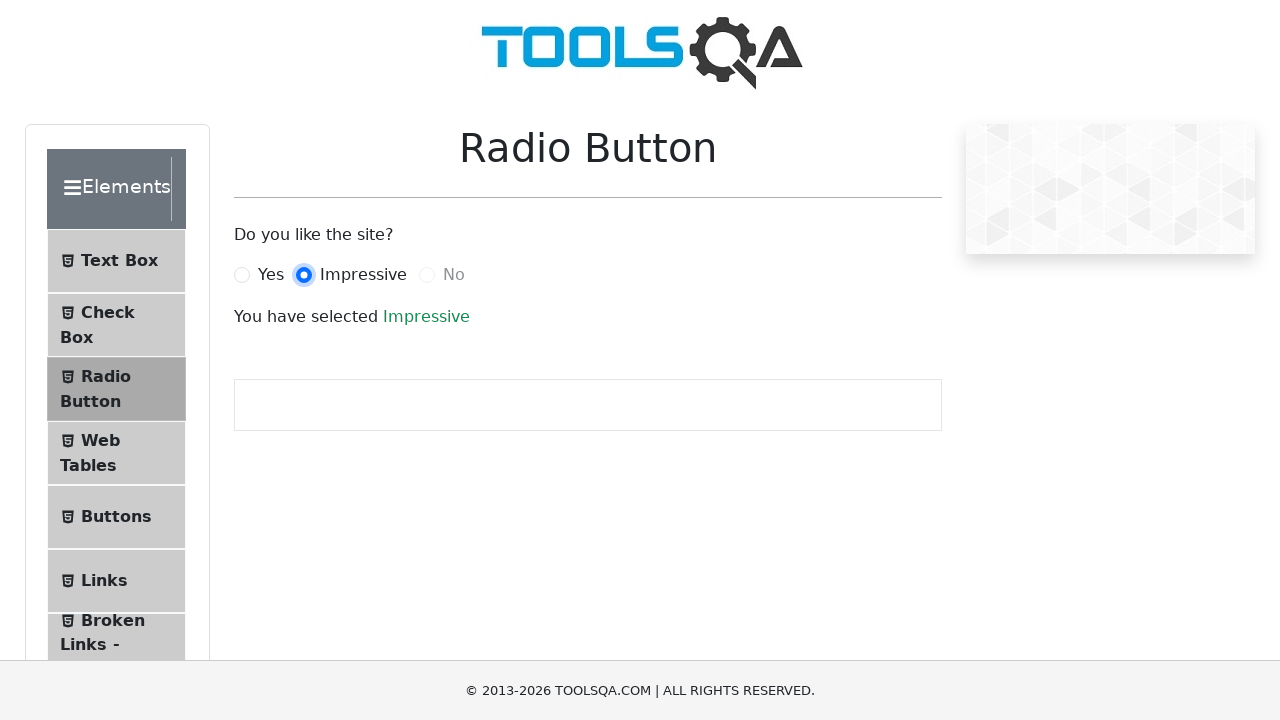